Fills out a comprehensive practice form with personal details, date selection, subjects, and hobbies

Starting URL: https://demoqa.com/automation-practice-form

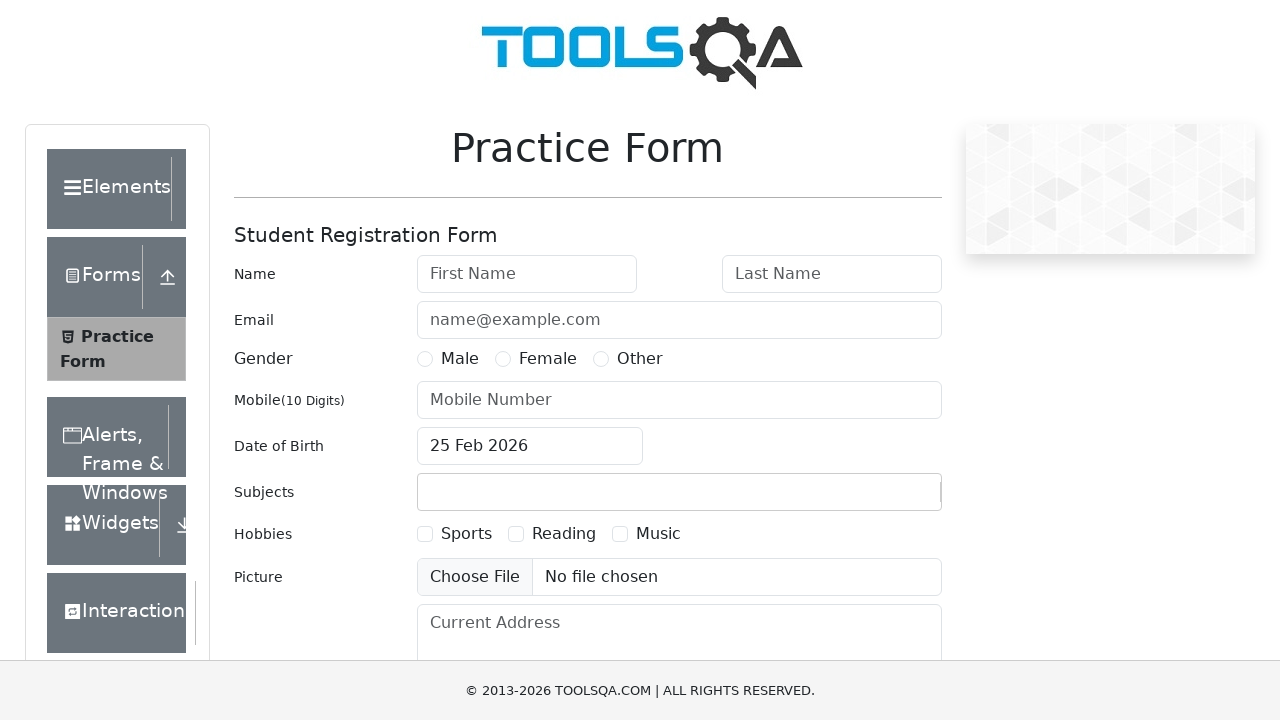

Filled first name field with 'Julia' on #firstName
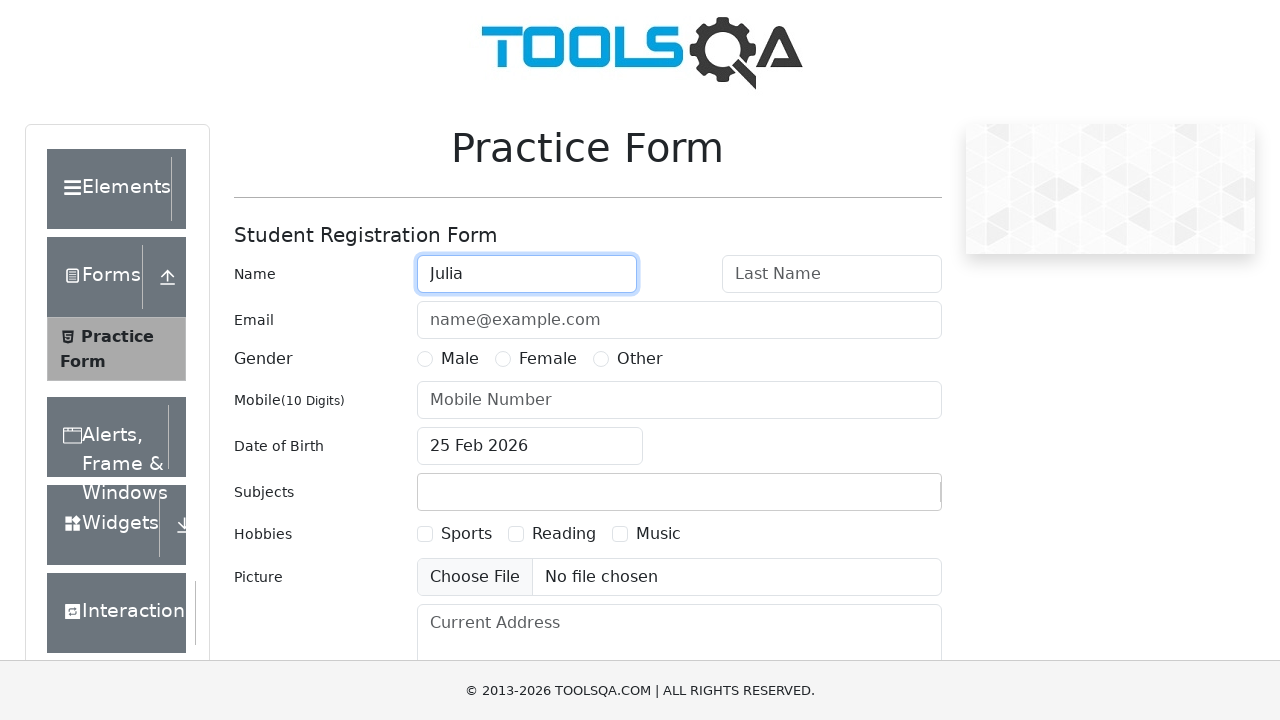

Filled last name field with 'Ivanova' on #lastName
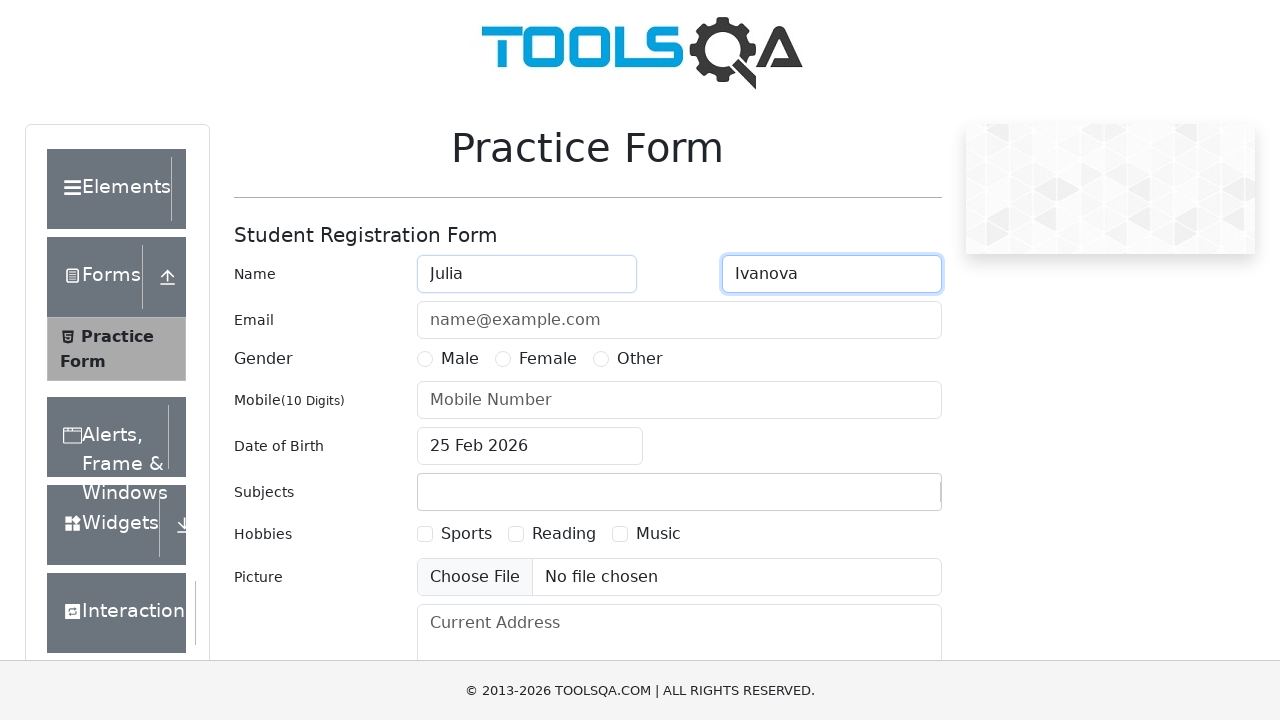

Filled email field with 'juju@mail.com' on #userEmail
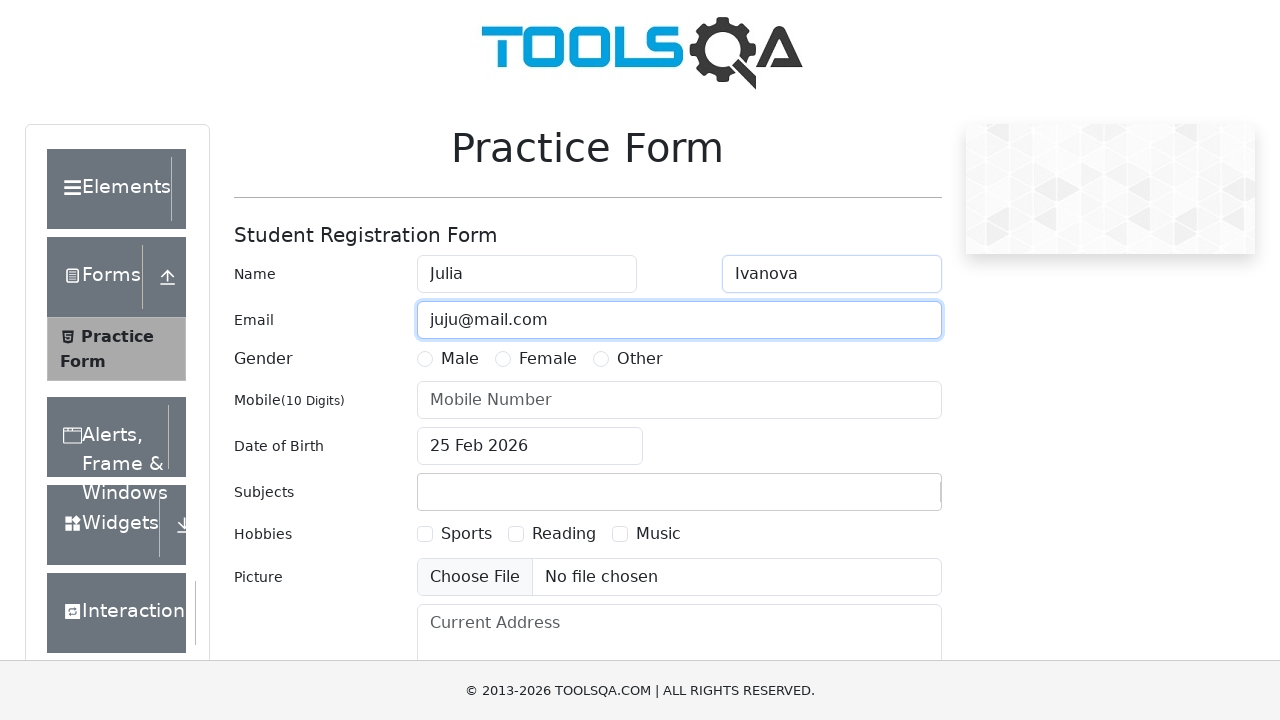

Selected Female gender option at (548, 359) on xpath=//*[contains(text(),'Female')]
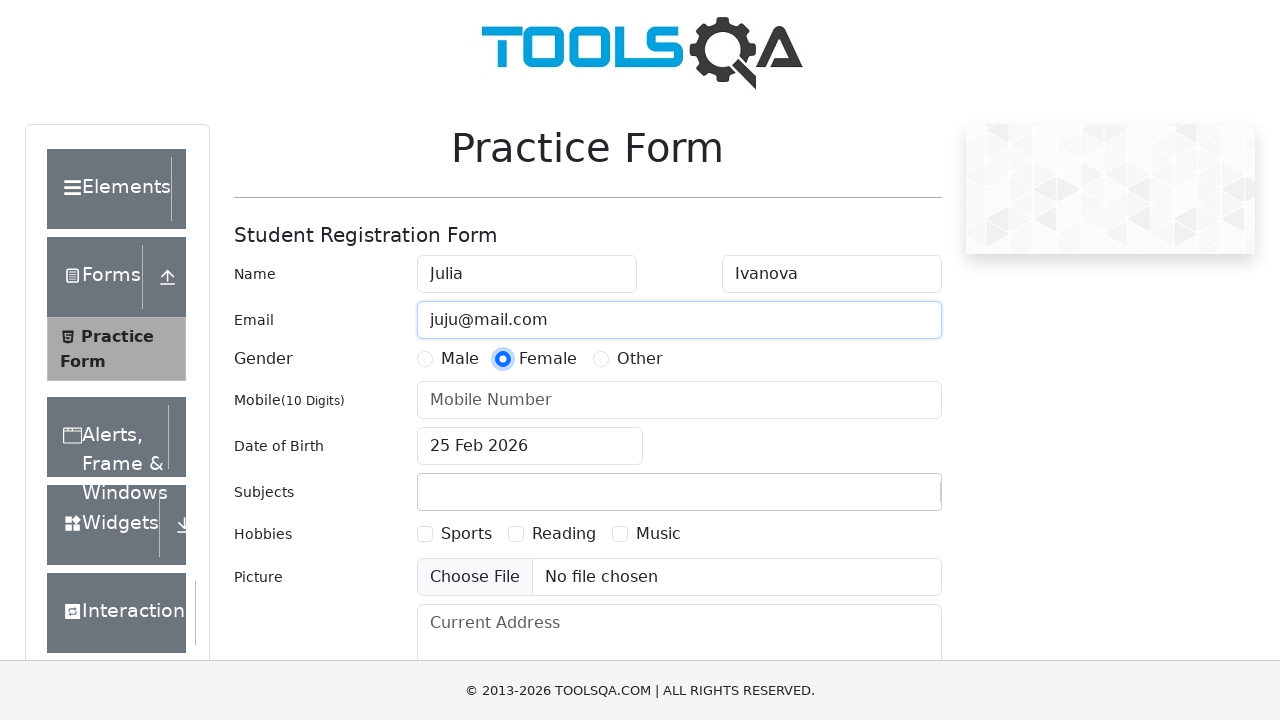

Filled phone number field with '78479857847' on #userNumber
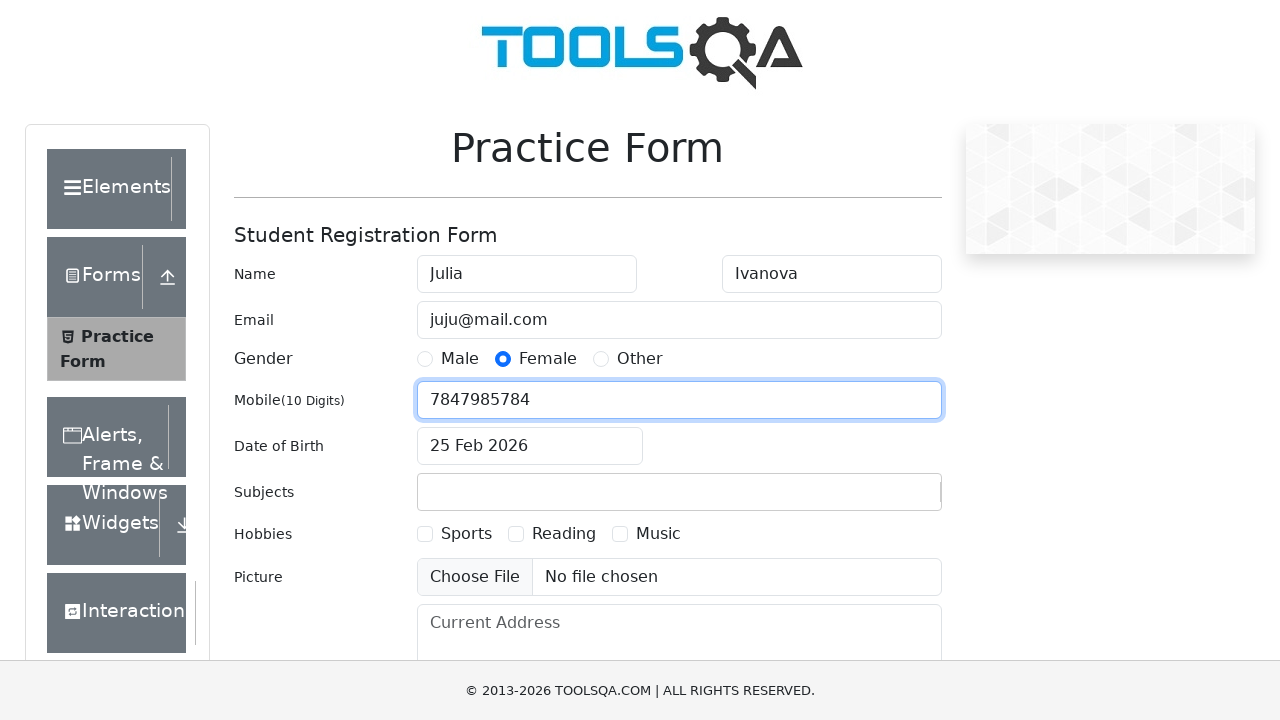

Opened date of birth picker at (530, 446) on #dateOfBirthInput
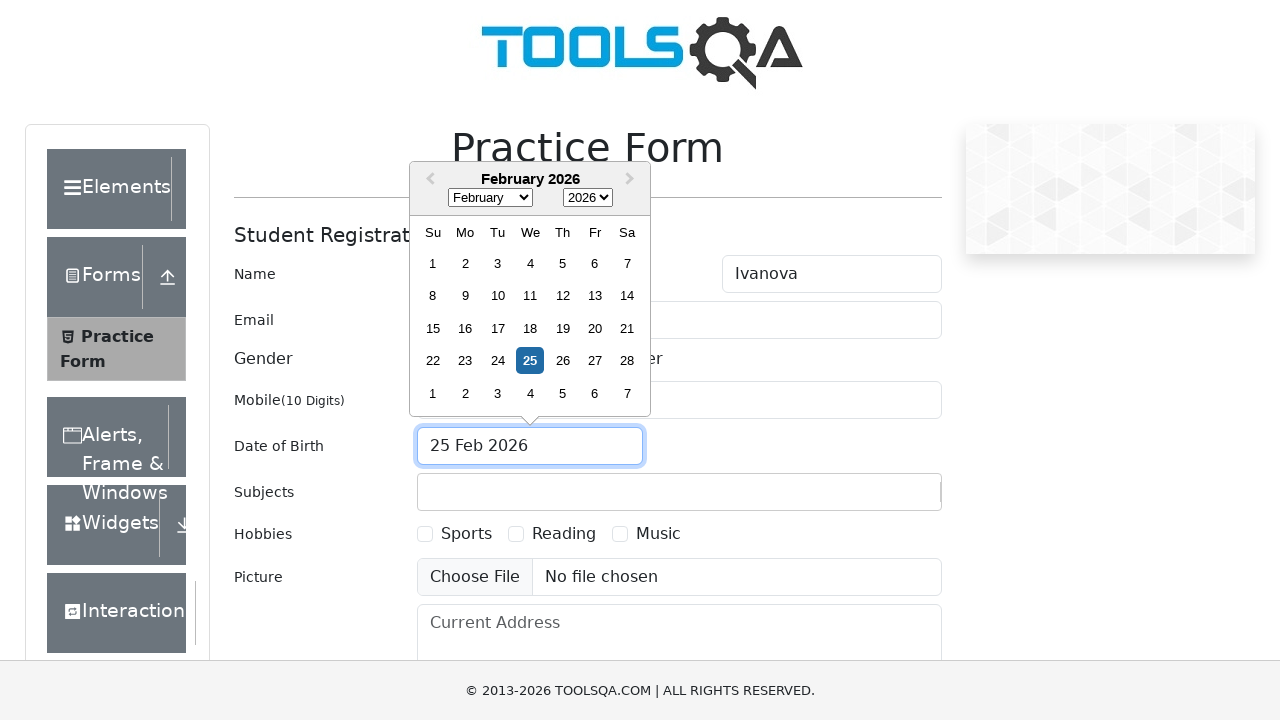

Selected month 5 (June) in date picker on .react-datepicker__month-select
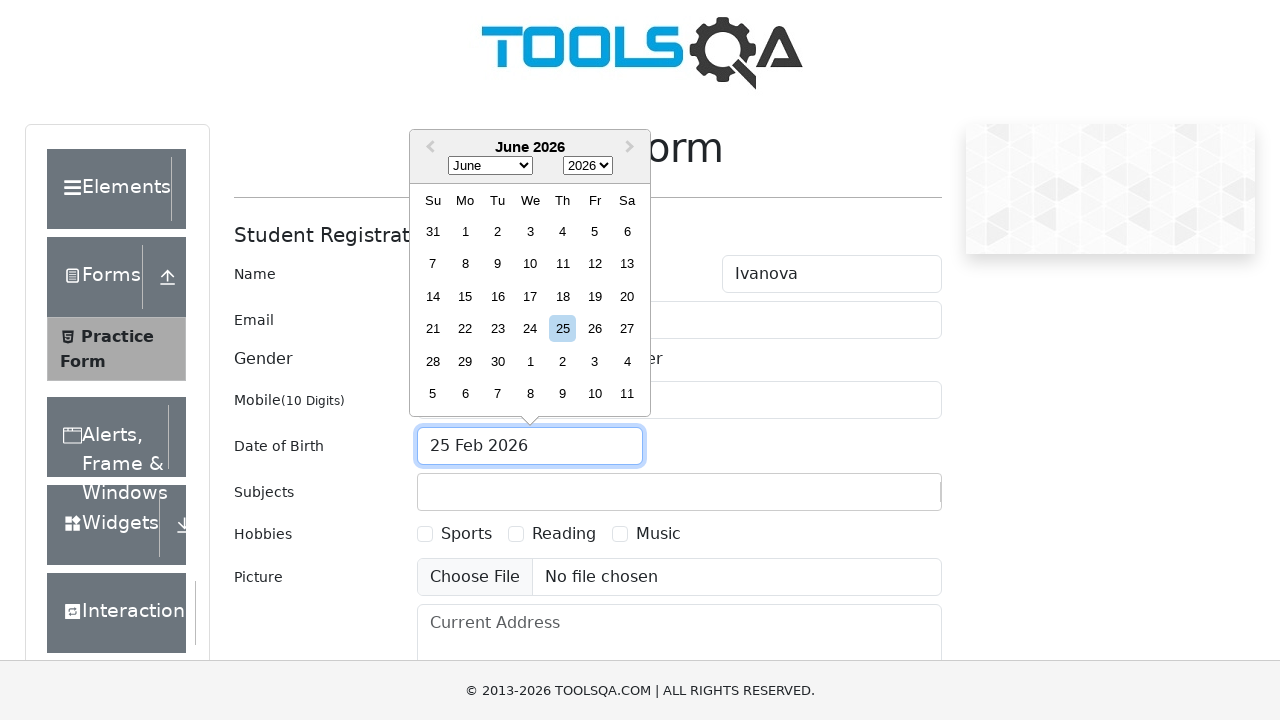

Selected year 1994 in date picker on .react-datepicker__year-select
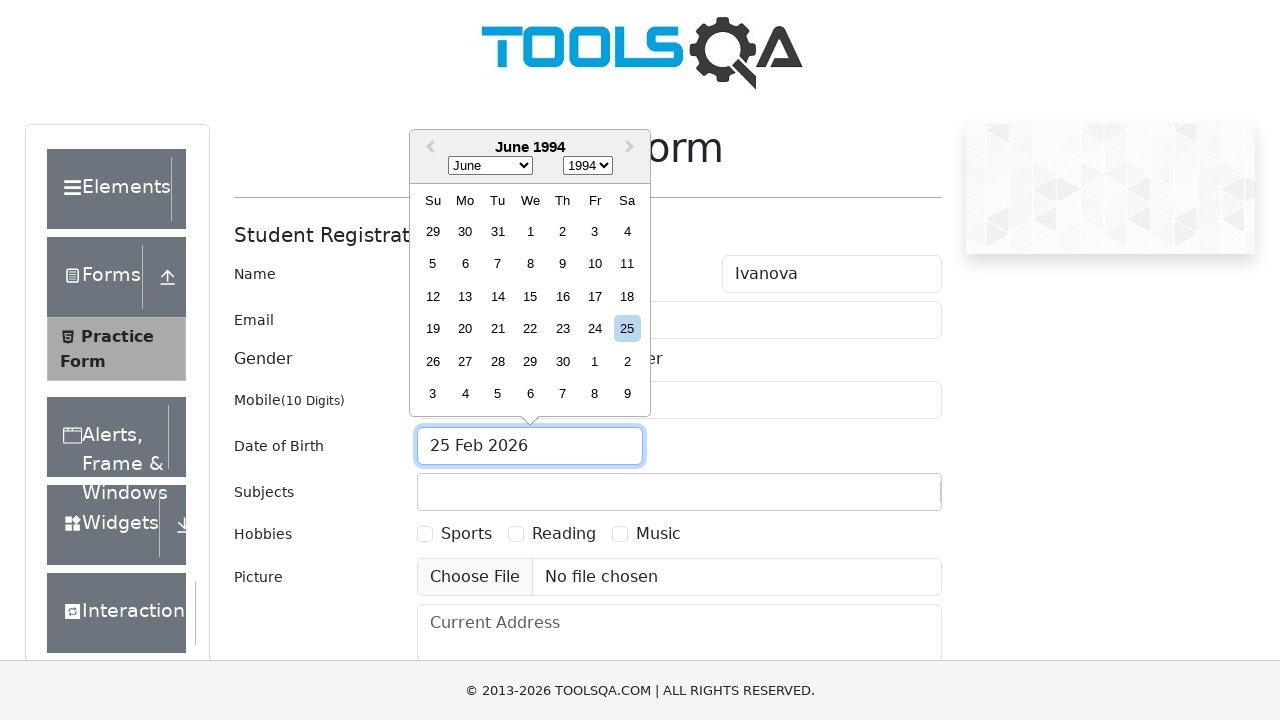

Selected day 19 in date picker at (433, 329) on .react-datepicker__day--019
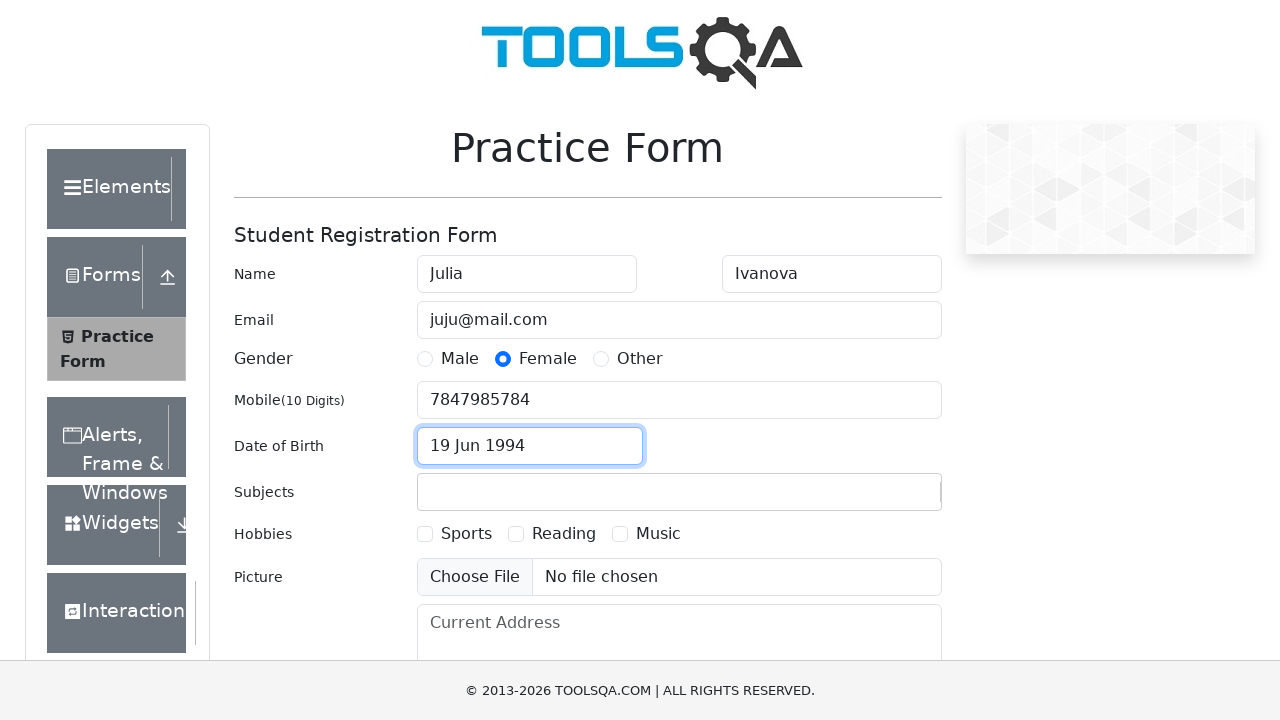

Filled subjects input with 'English' on #subjectsInput
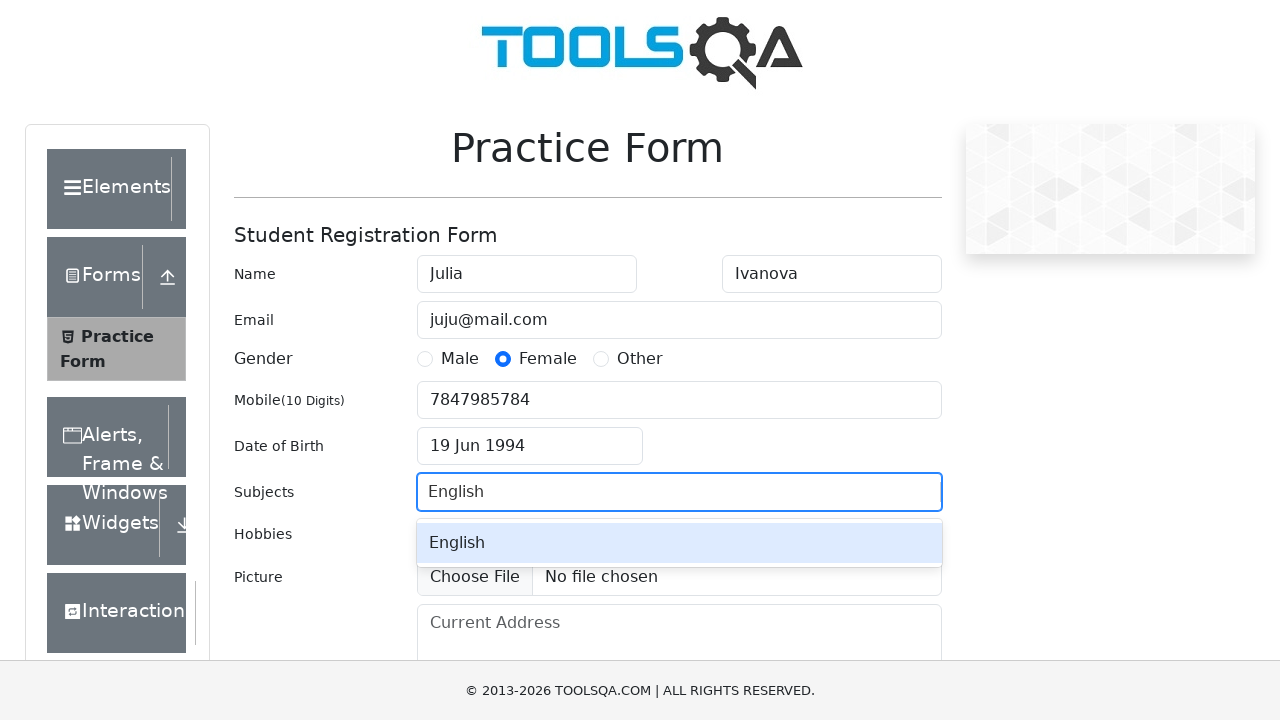

Pressed Enter to confirm subject selection on #subjectsInput
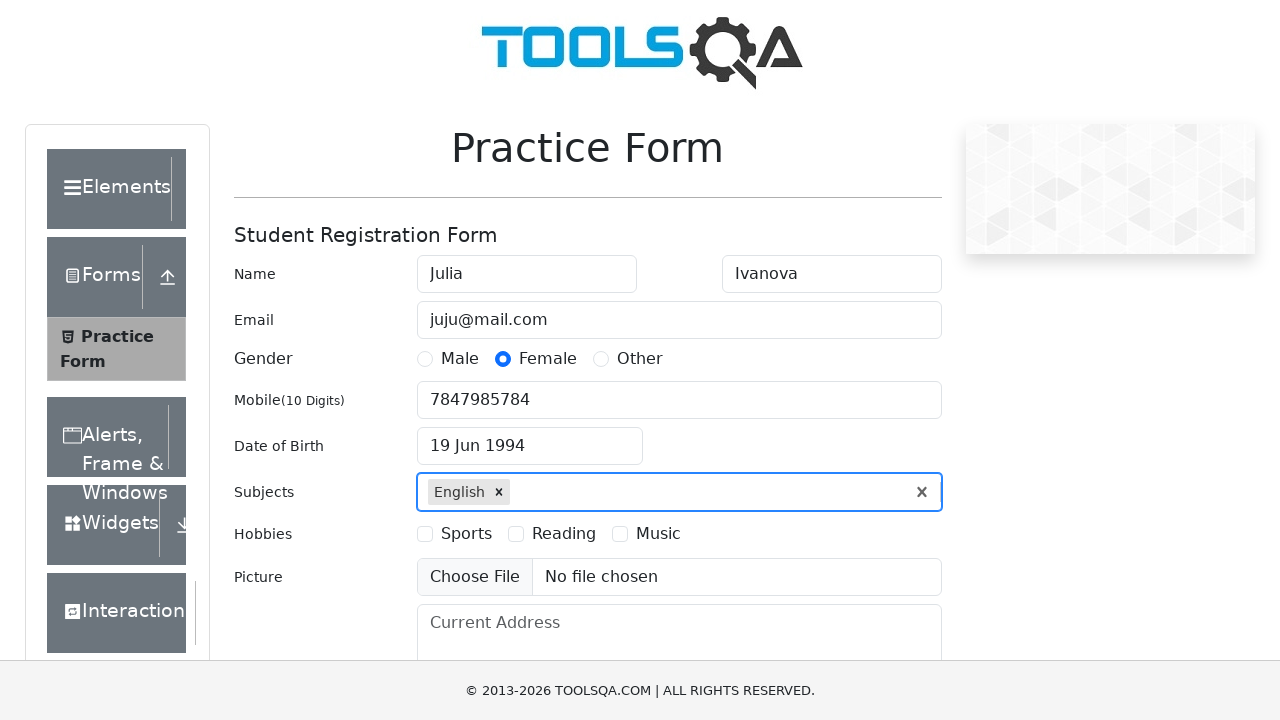

Selected Reading hobby checkbox at (564, 534) on xpath=//*[contains(text(),'Reading')]
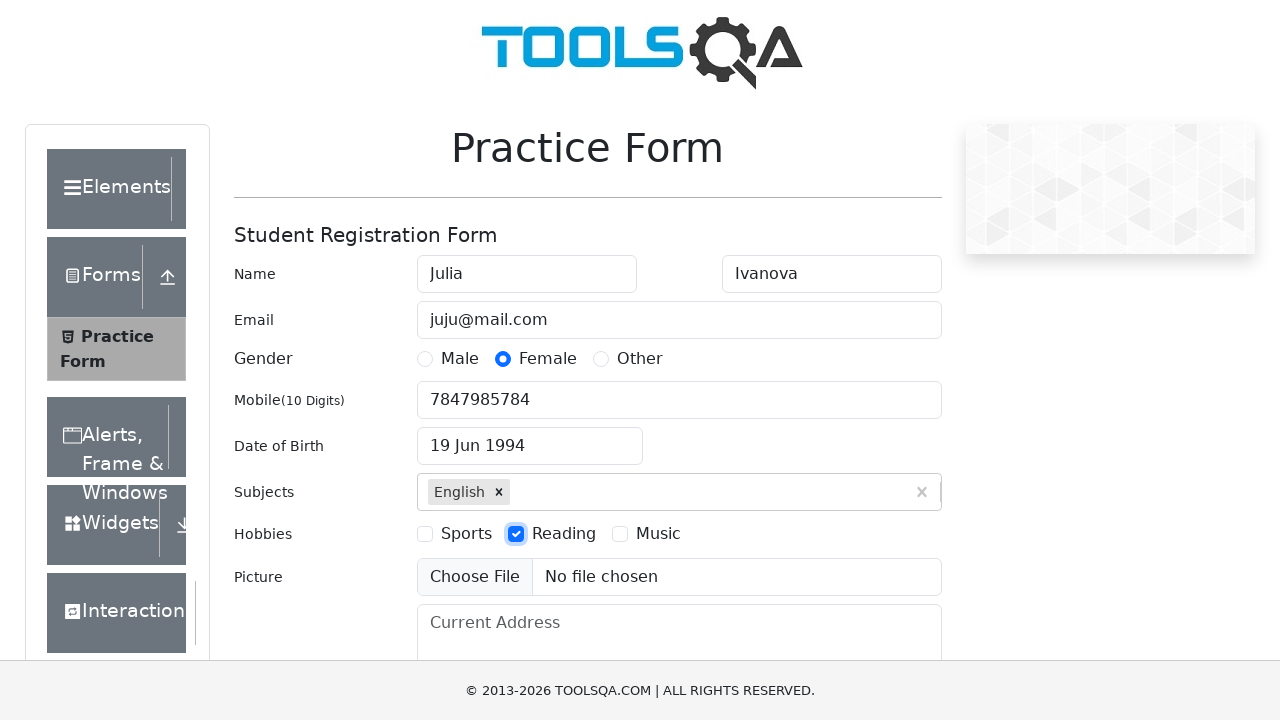

Filled current address field with '12 Warwickshire Mansions' on #currentAddress
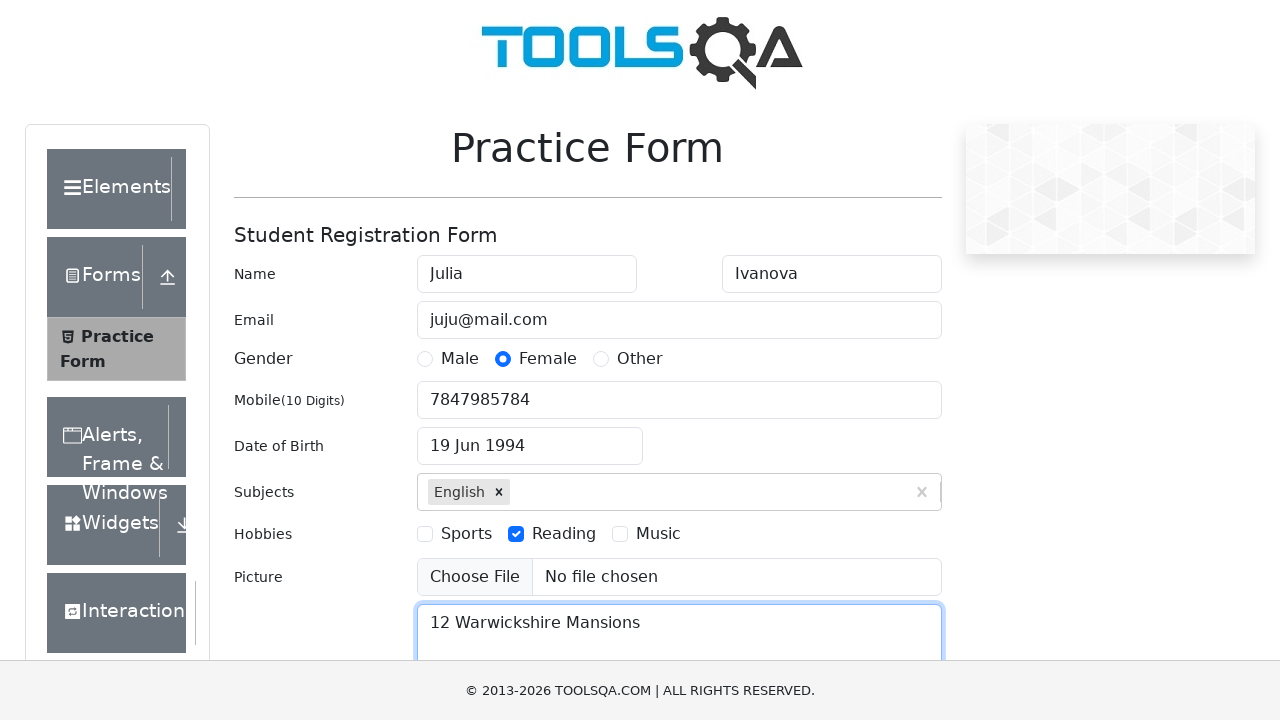

Scrolled down using PageDown key on #currentAddress
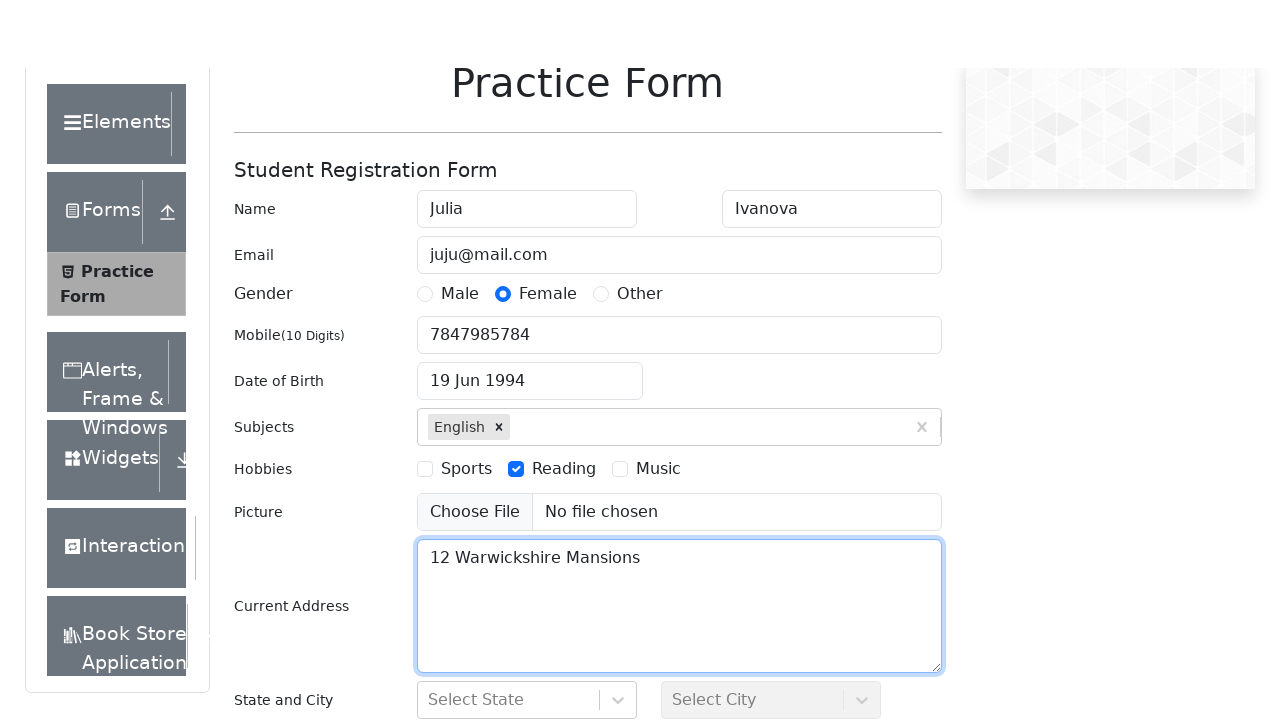

Clicked submit button to submit the practice form at (885, 499) on #submit
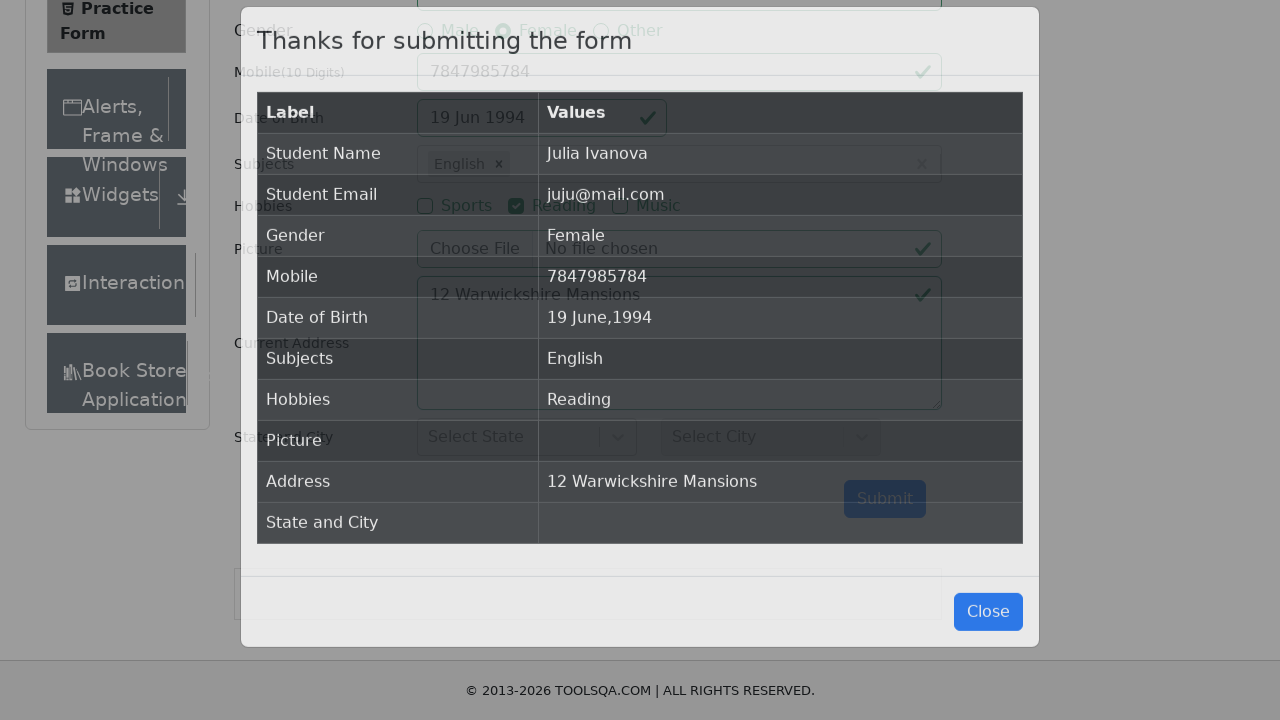

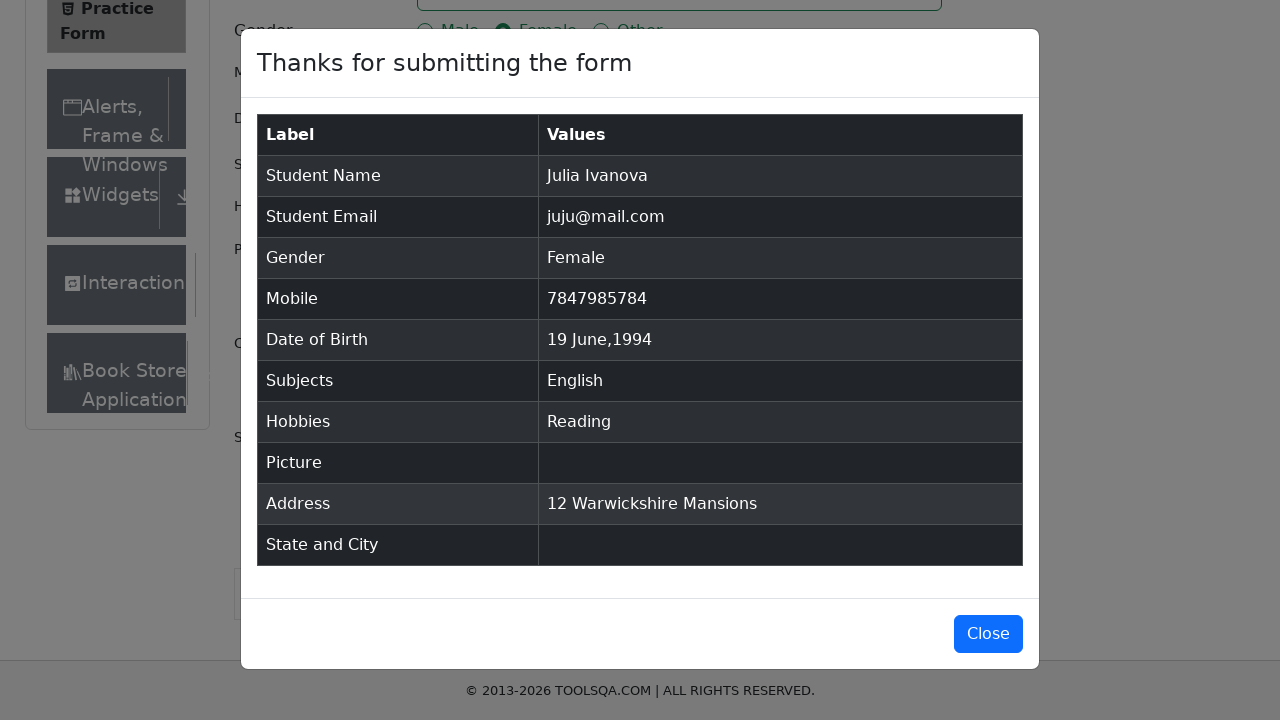